Tests that clicking the dropdown button keeps the user on the dropdown page by verifying the URL remains unchanged.

Starting URL: https://formy-project.herokuapp.com/dropdown

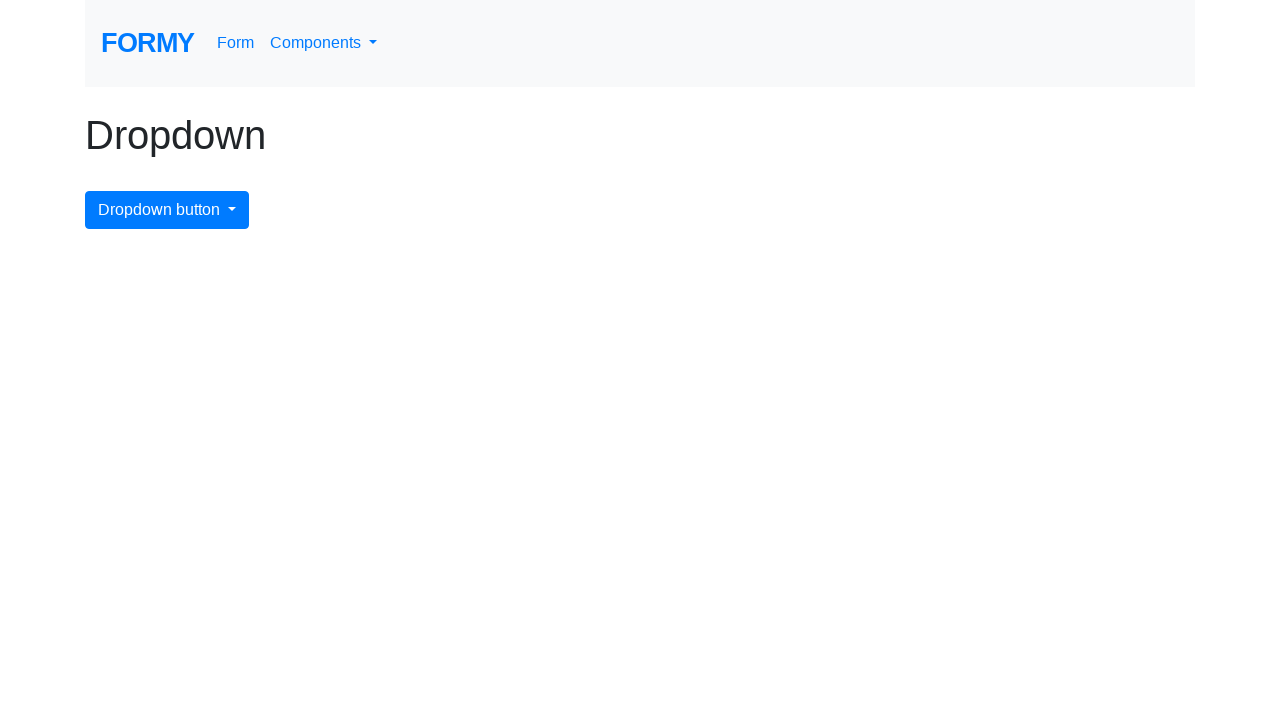

Clicked dropdown toggle button to open dropdown menu at (324, 43) on .dropdown-toggle
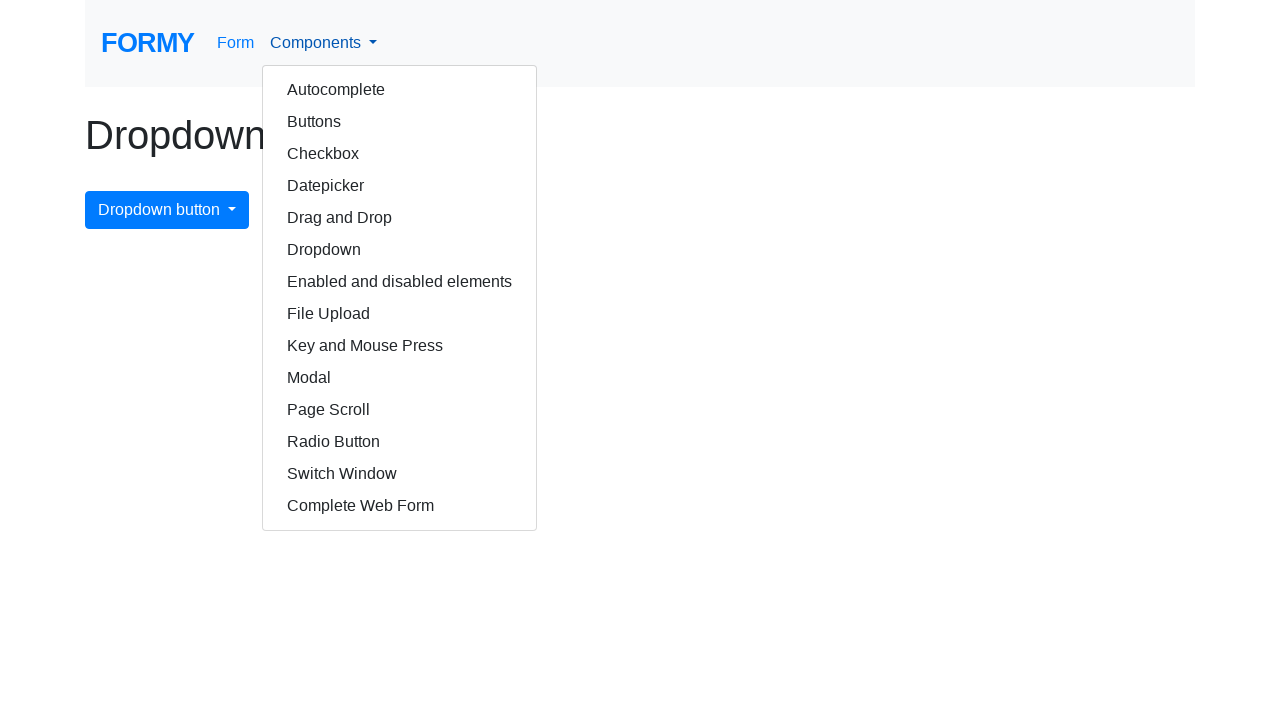

Clicked dropdown toggle button again at (324, 43) on .dropdown-toggle
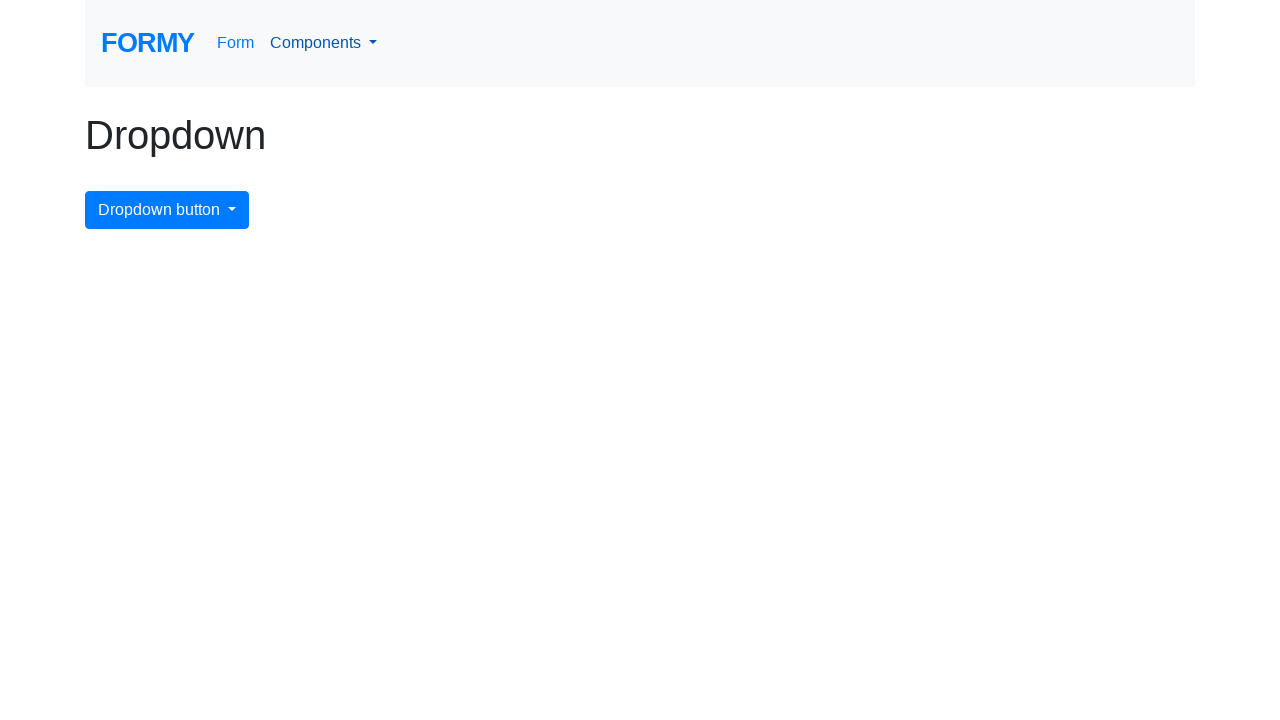

Verified URL remains on dropdown page (https://formy-project.herokuapp.com/dropdown)
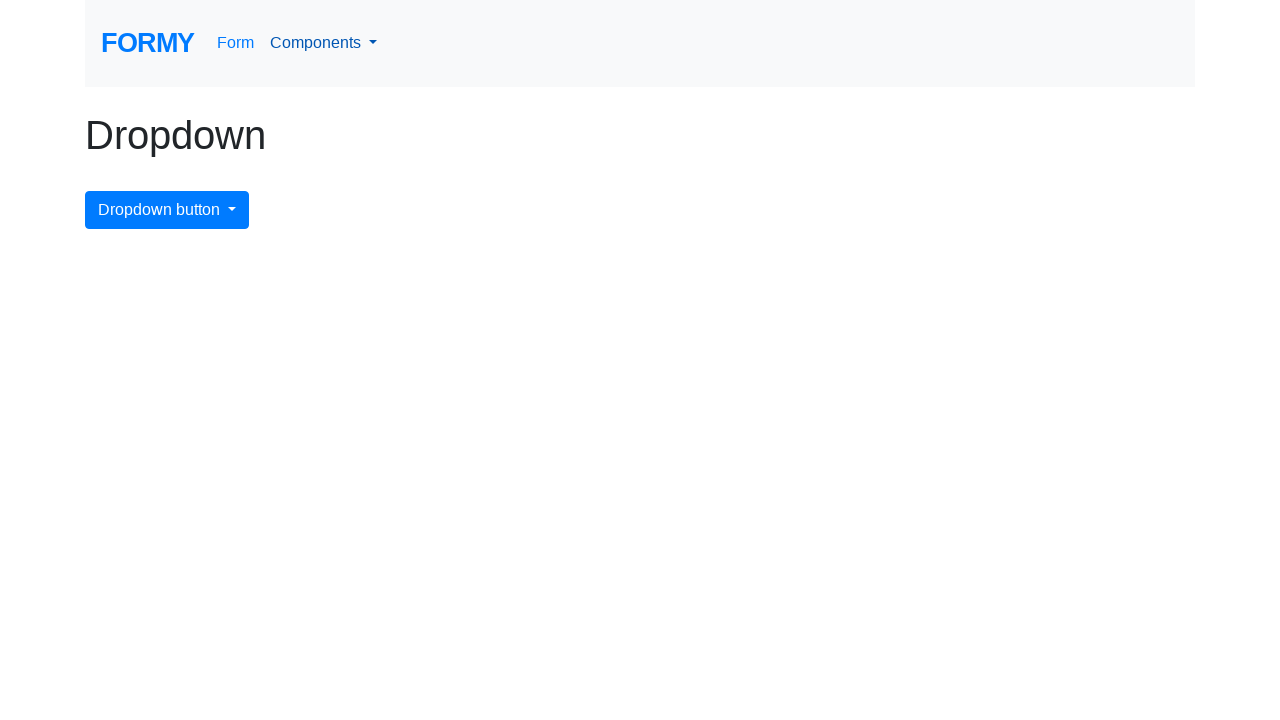

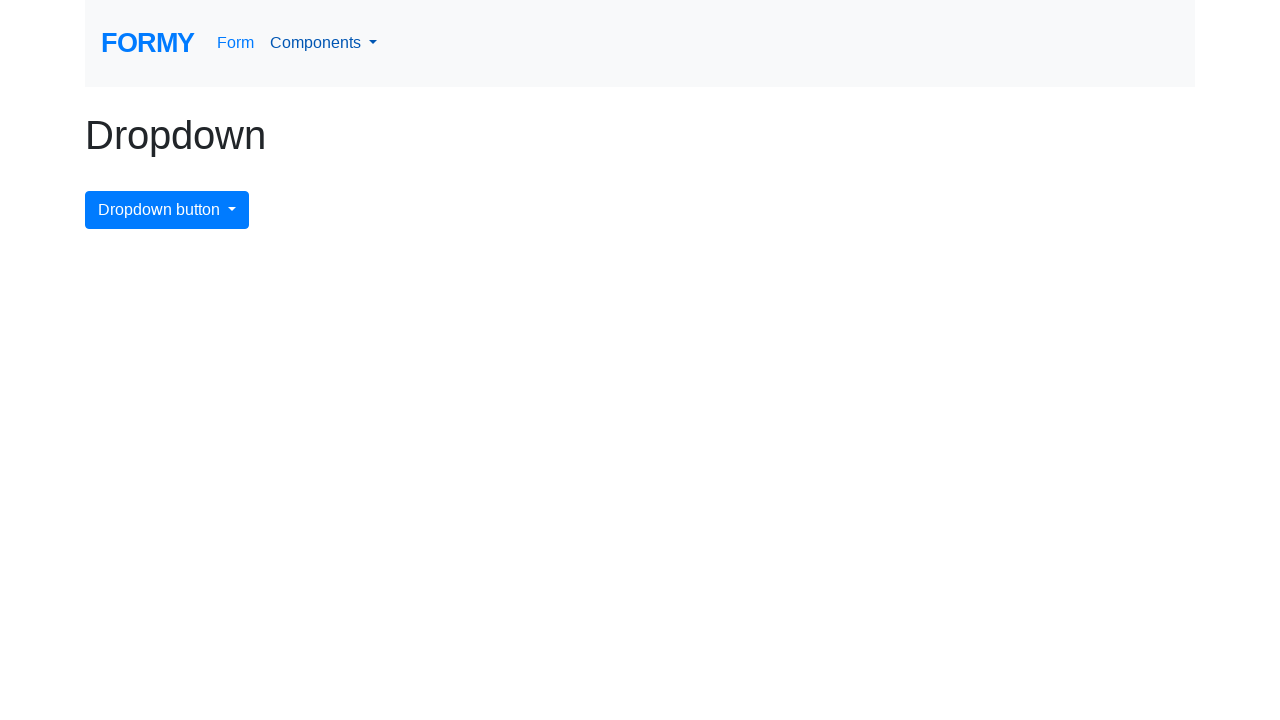